Tests explicit wait functionality by waiting for a price element to show "$100", then clicking a book button, reading a value, calculating a mathematical result using logarithm and sine functions, and submitting the answer.

Starting URL: http://suninjuly.github.io/explicit_wait2.html

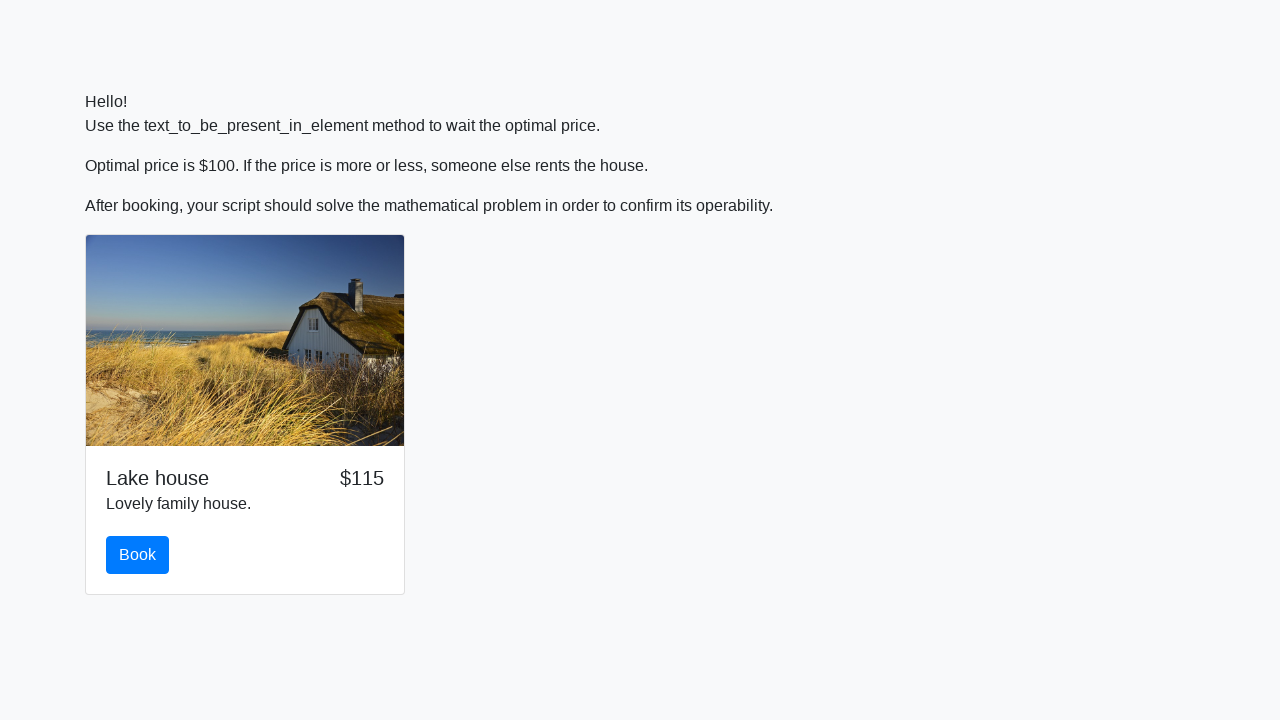

Waited for price element to display '$100'
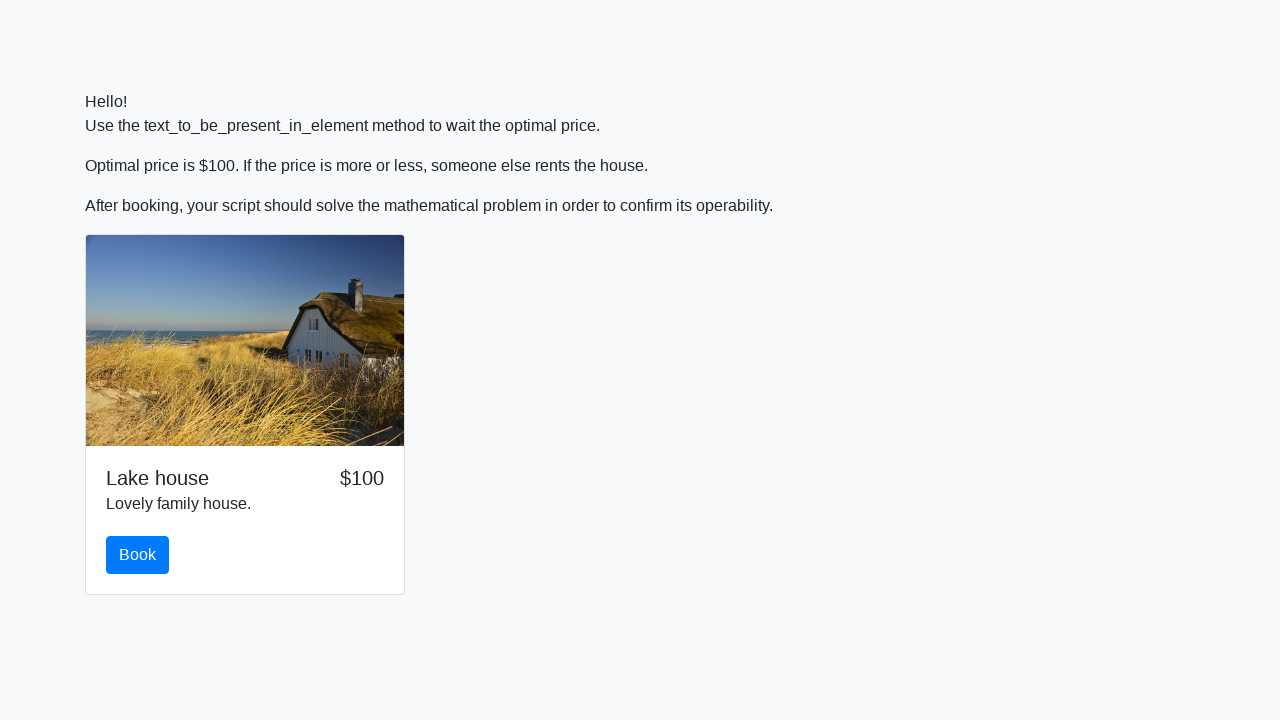

Clicked the book button at (138, 555) on #book
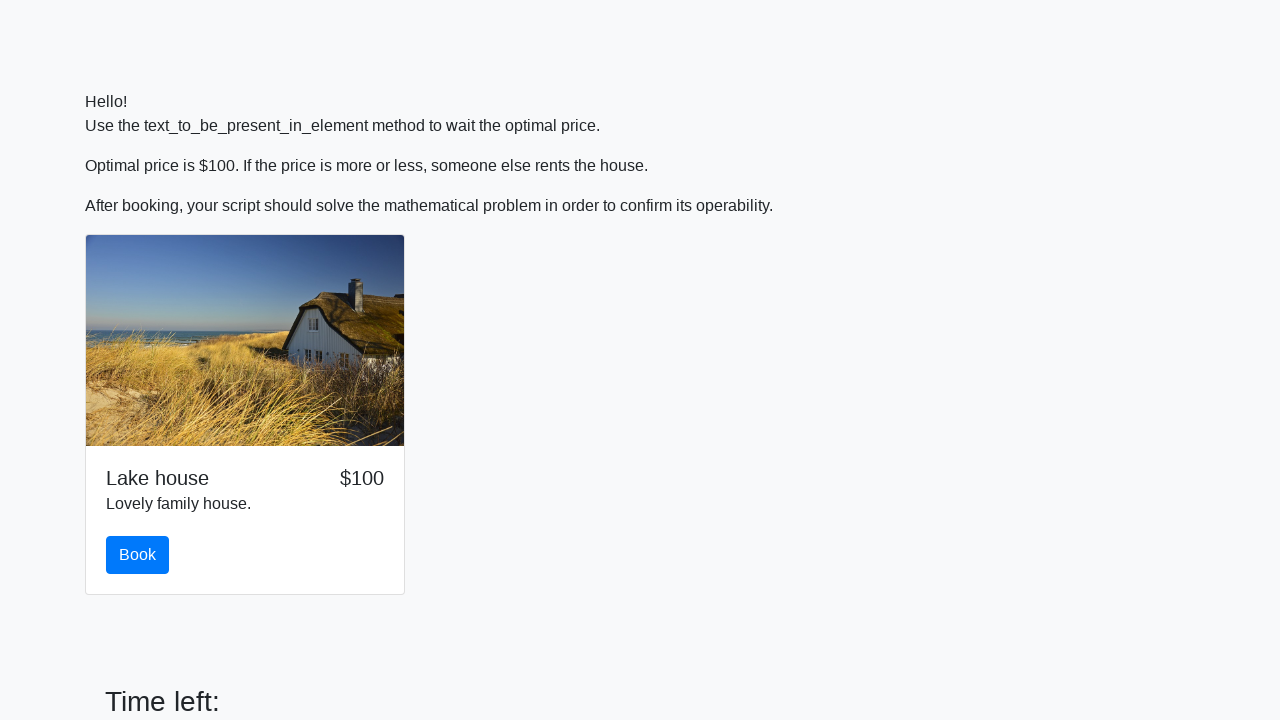

Retrieved input value from element: 555
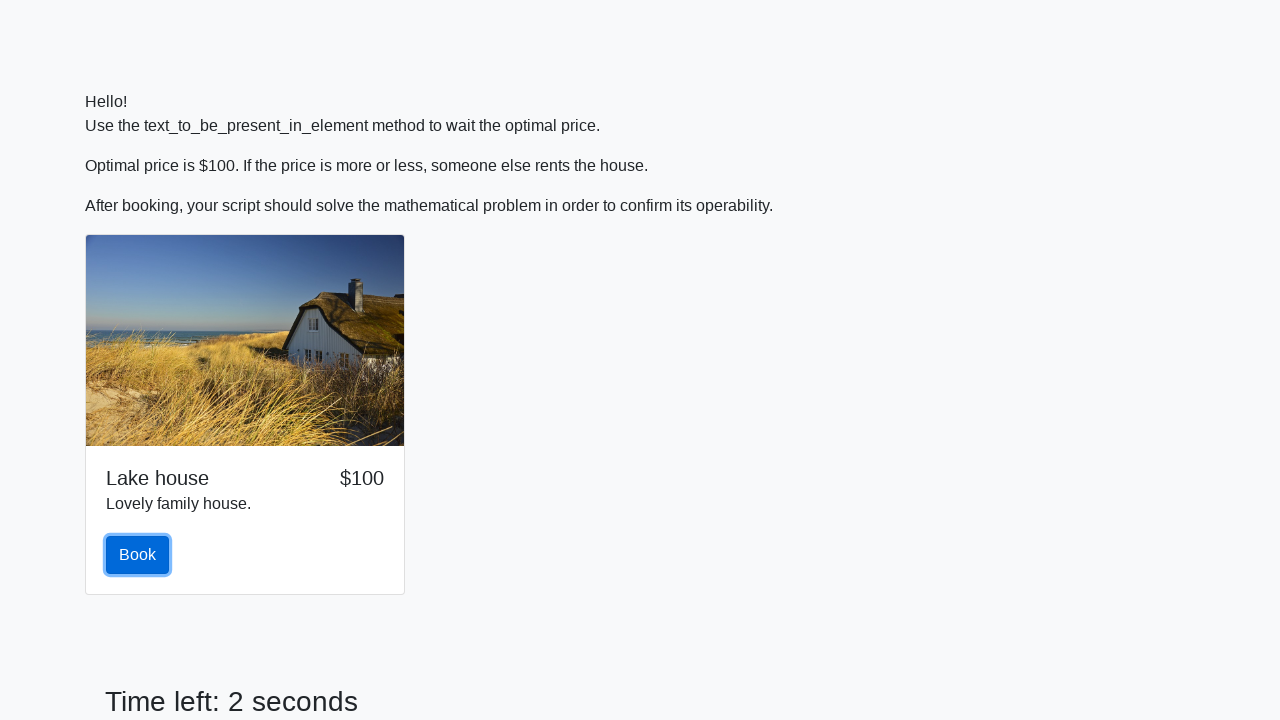

Calculated mathematical result using logarithm and sine functions: 2.349410598038059
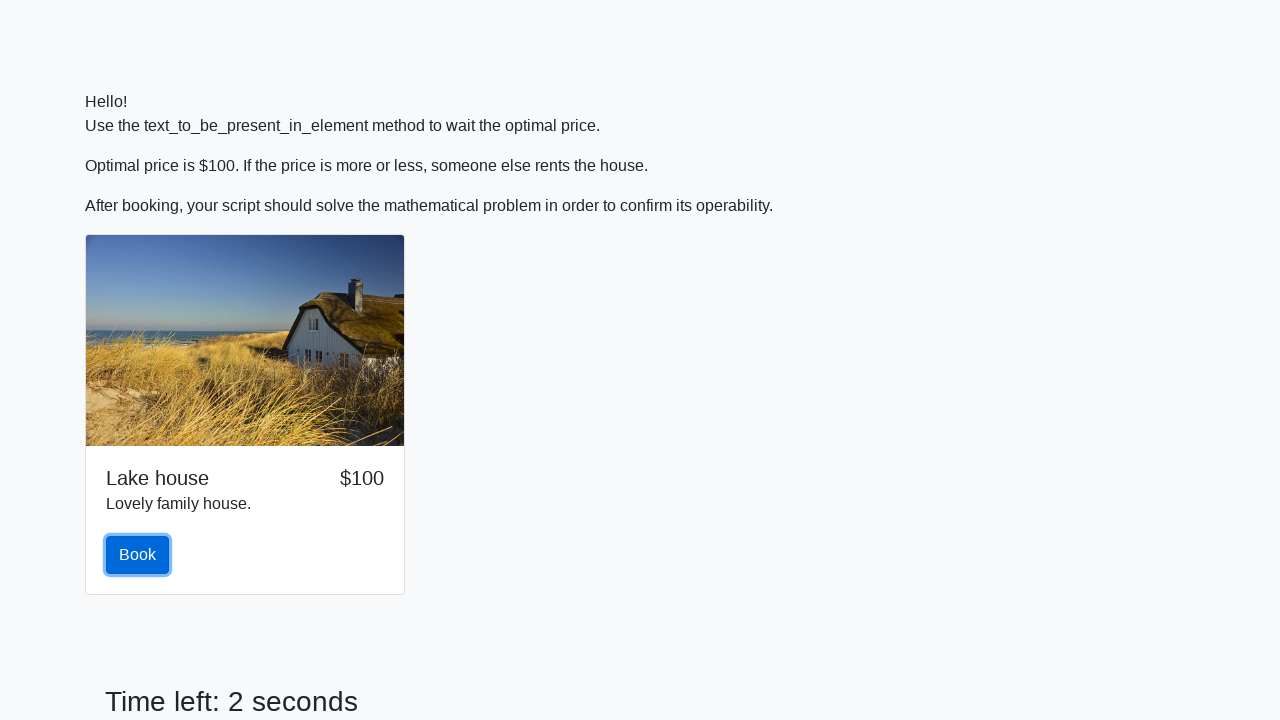

Filled answer field with calculated value on #answer
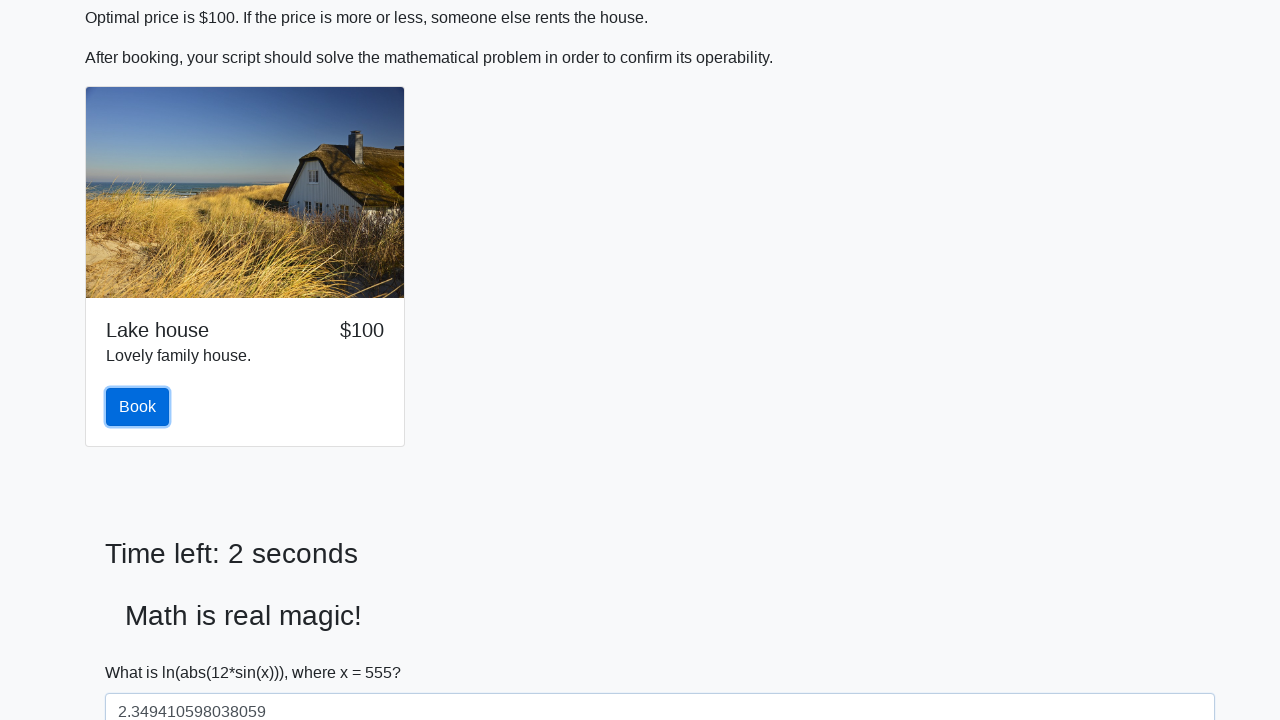

Clicked the solve button to submit answer at (143, 651) on #solve
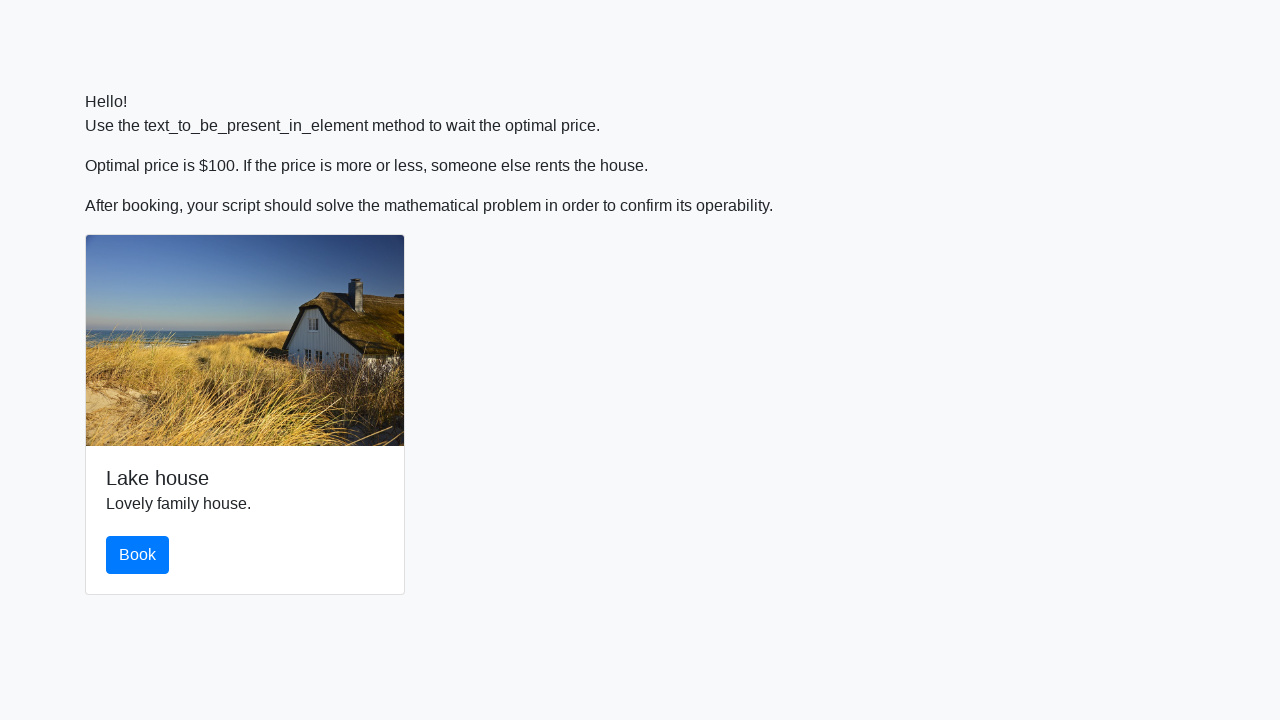

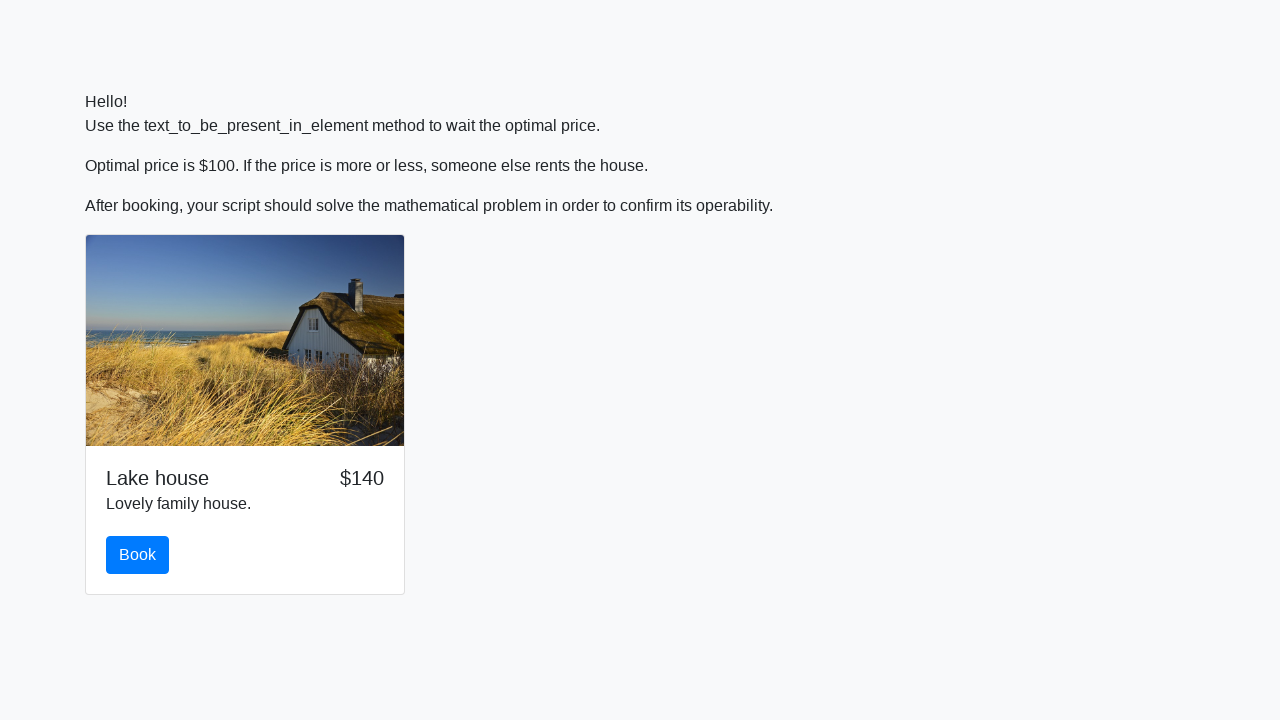